Tests that the back button works correctly with filter navigation

Starting URL: https://demo.playwright.dev/todomvc

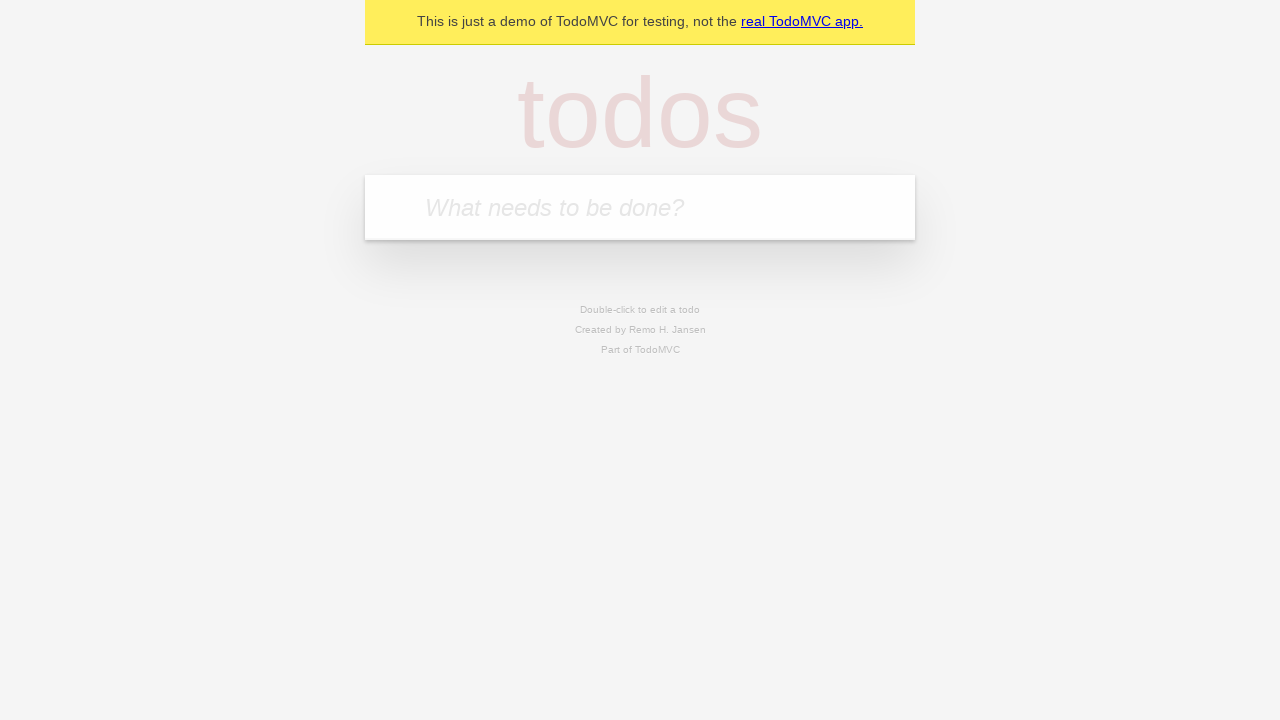

Filled todo input with 'buy some cheese' on internal:attr=[placeholder="What needs to be done?"i]
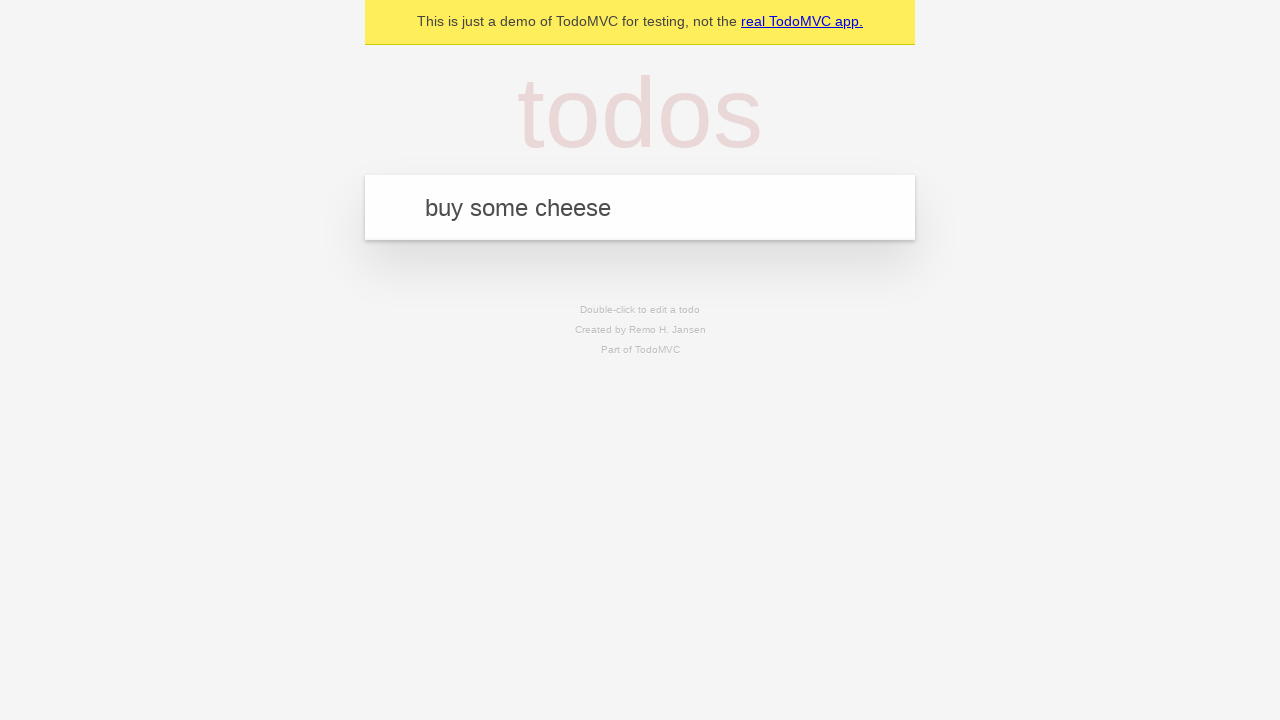

Pressed Enter to create first todo on internal:attr=[placeholder="What needs to be done?"i]
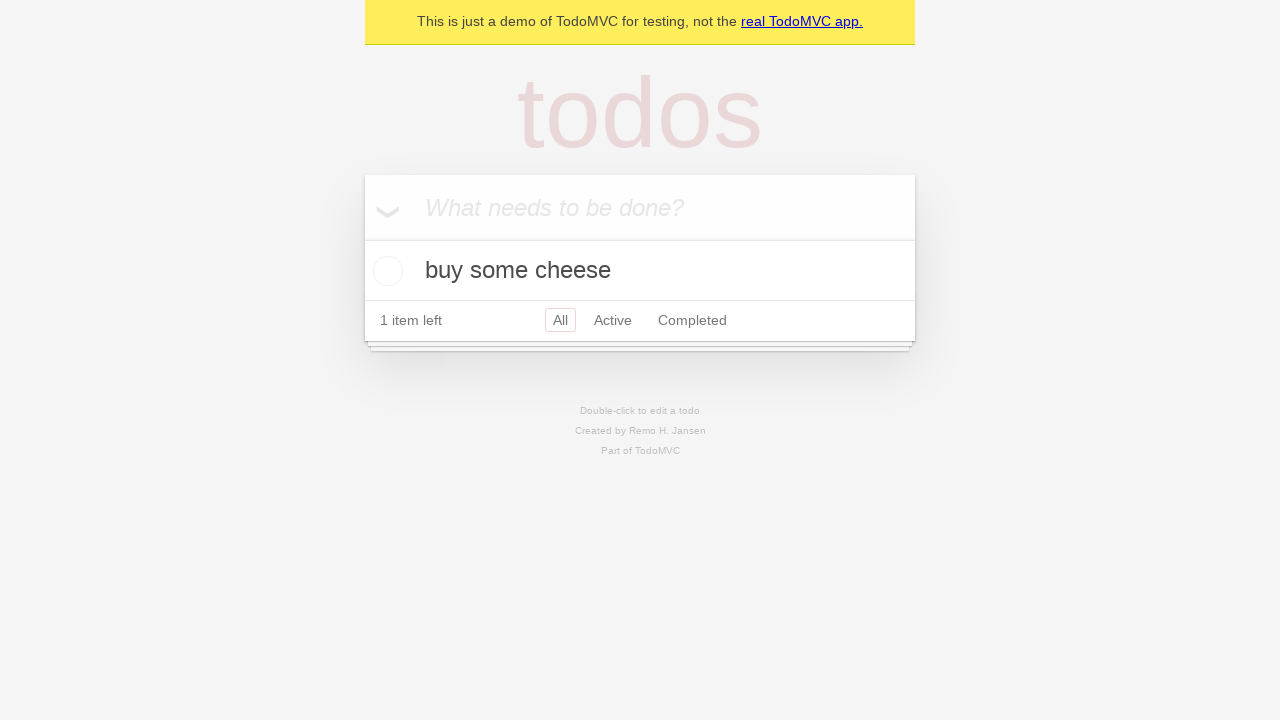

Filled todo input with 'feed the cat' on internal:attr=[placeholder="What needs to be done?"i]
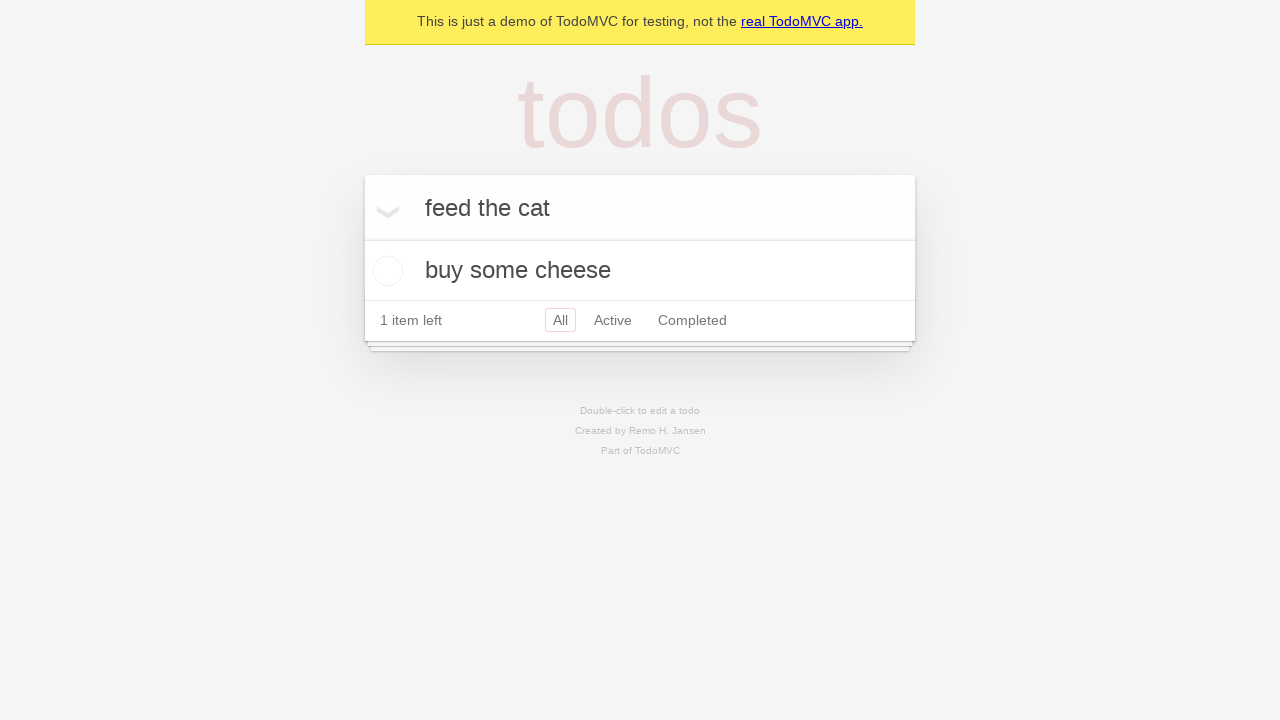

Pressed Enter to create second todo on internal:attr=[placeholder="What needs to be done?"i]
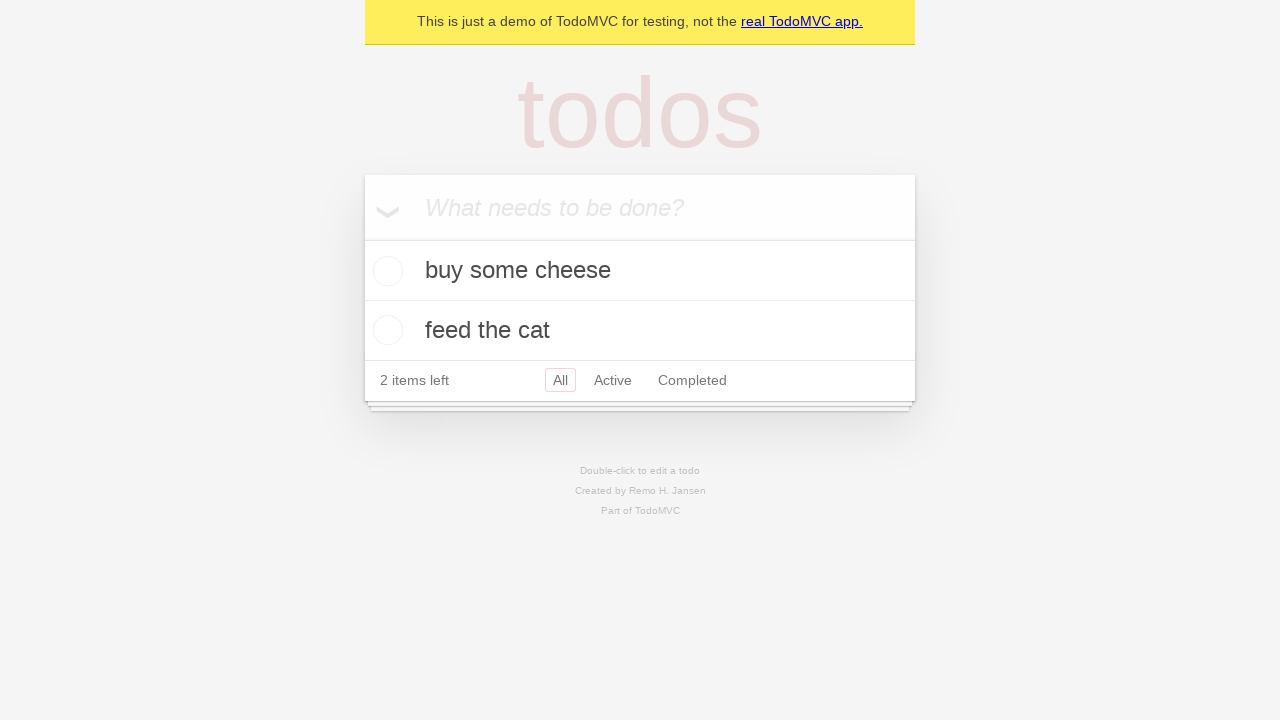

Filled todo input with 'book a doctors appointment' on internal:attr=[placeholder="What needs to be done?"i]
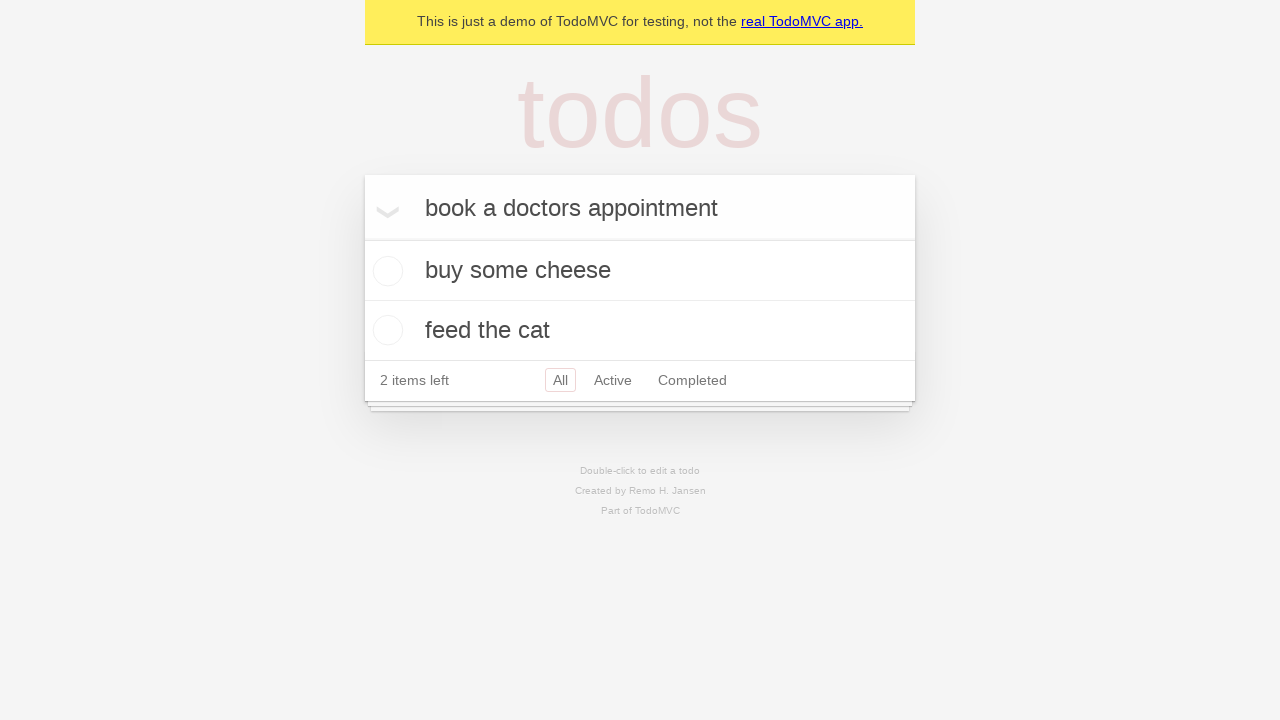

Pressed Enter to create third todo on internal:attr=[placeholder="What needs to be done?"i]
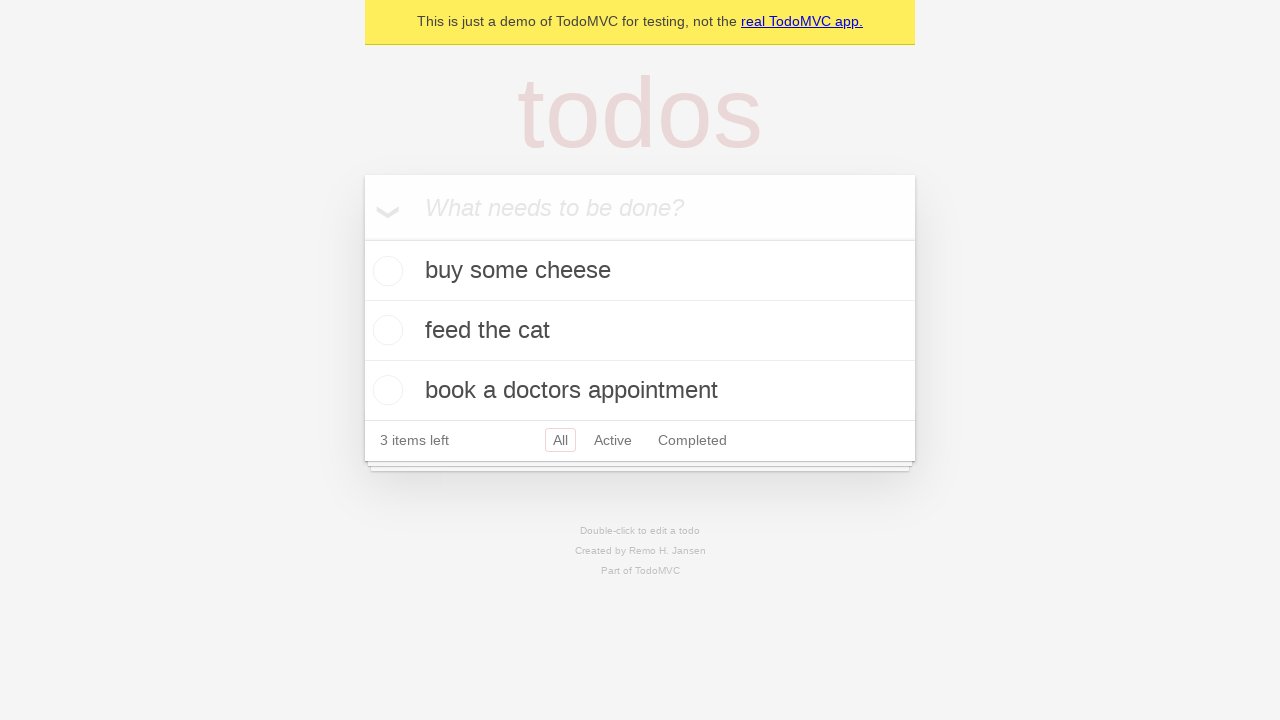

Checked second todo as completed at (385, 330) on .todo-list li .toggle >> nth=1
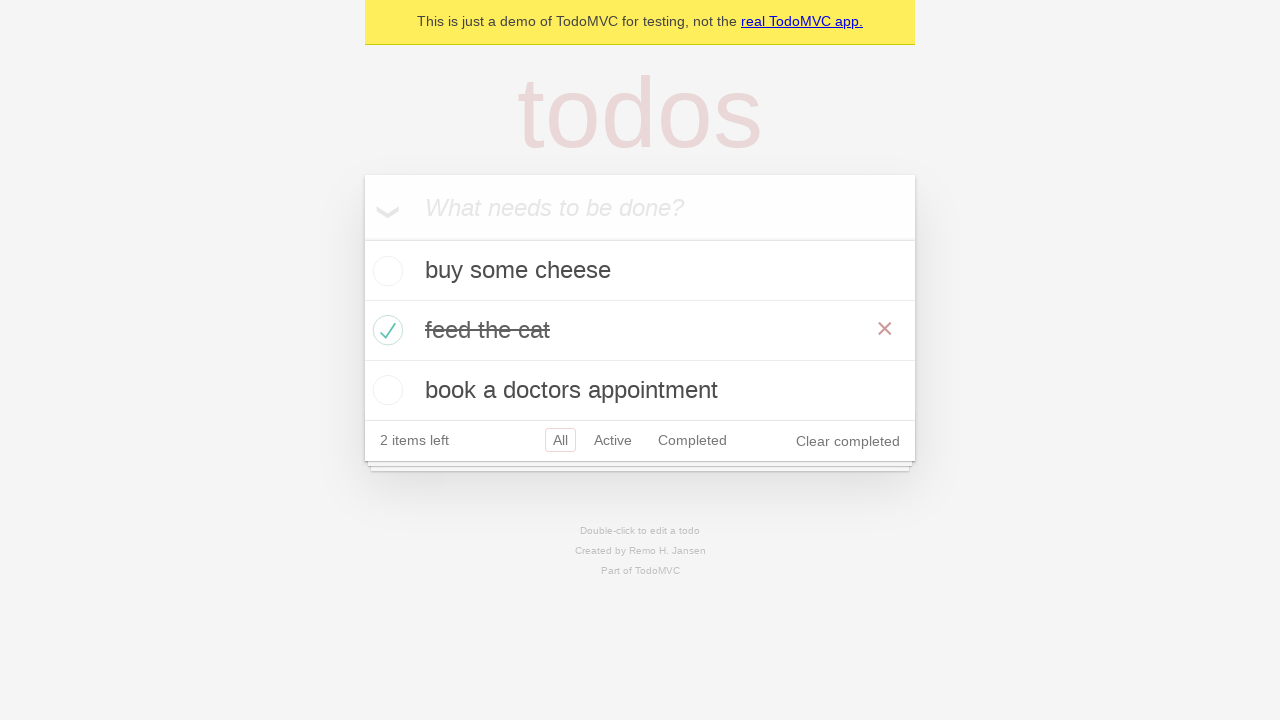

Clicked 'All' filter at (560, 440) on .filters >> text=All
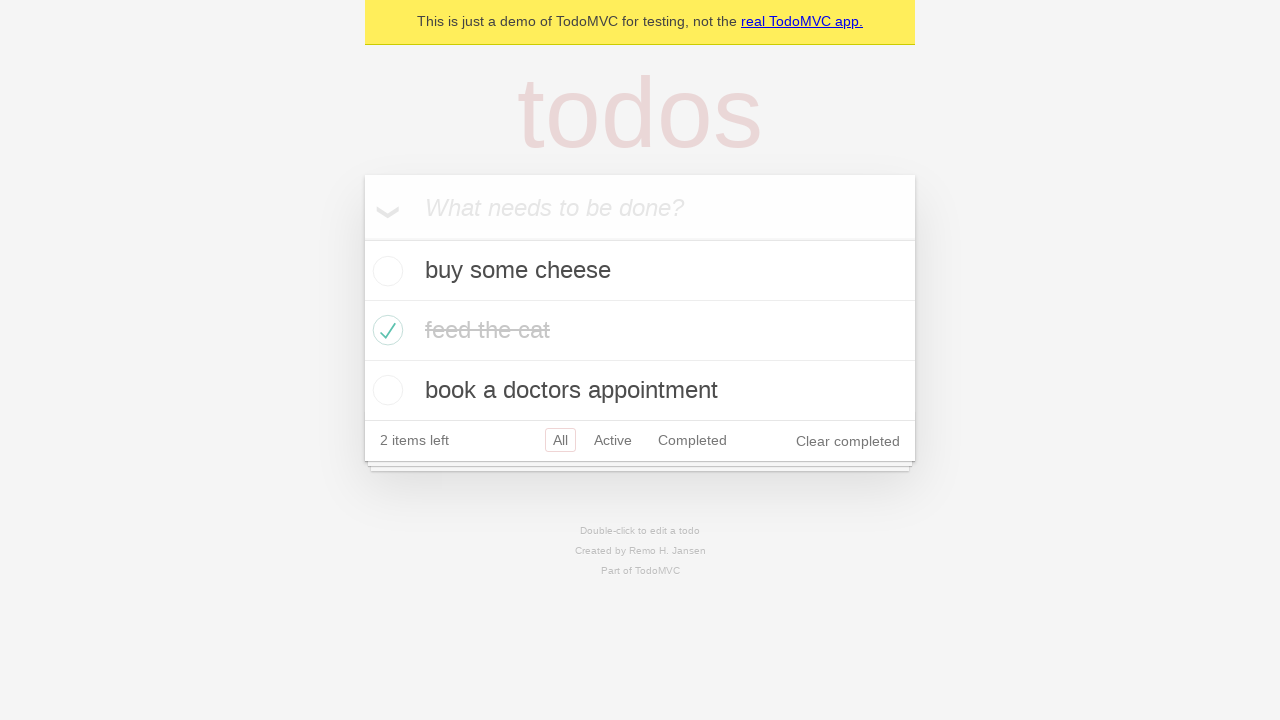

Clicked 'Active' filter at (613, 440) on .filters >> text=Active
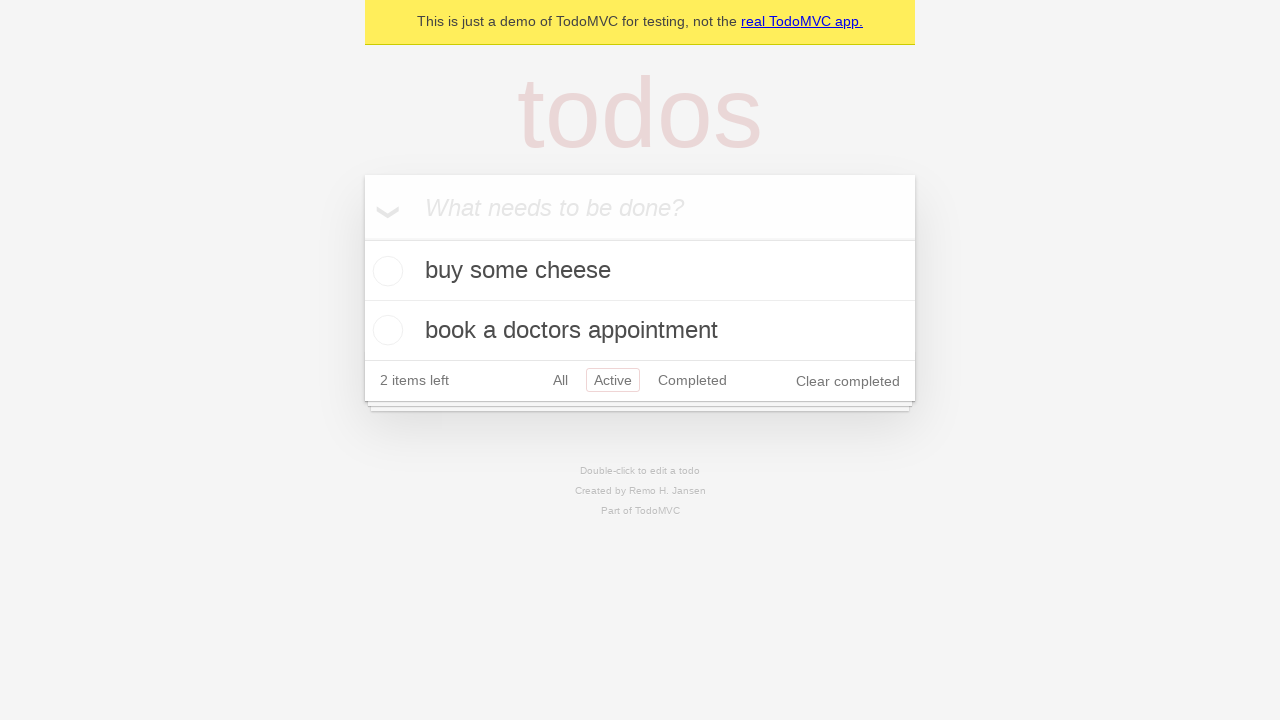

Clicked 'Completed' filter at (692, 380) on .filters >> text=Completed
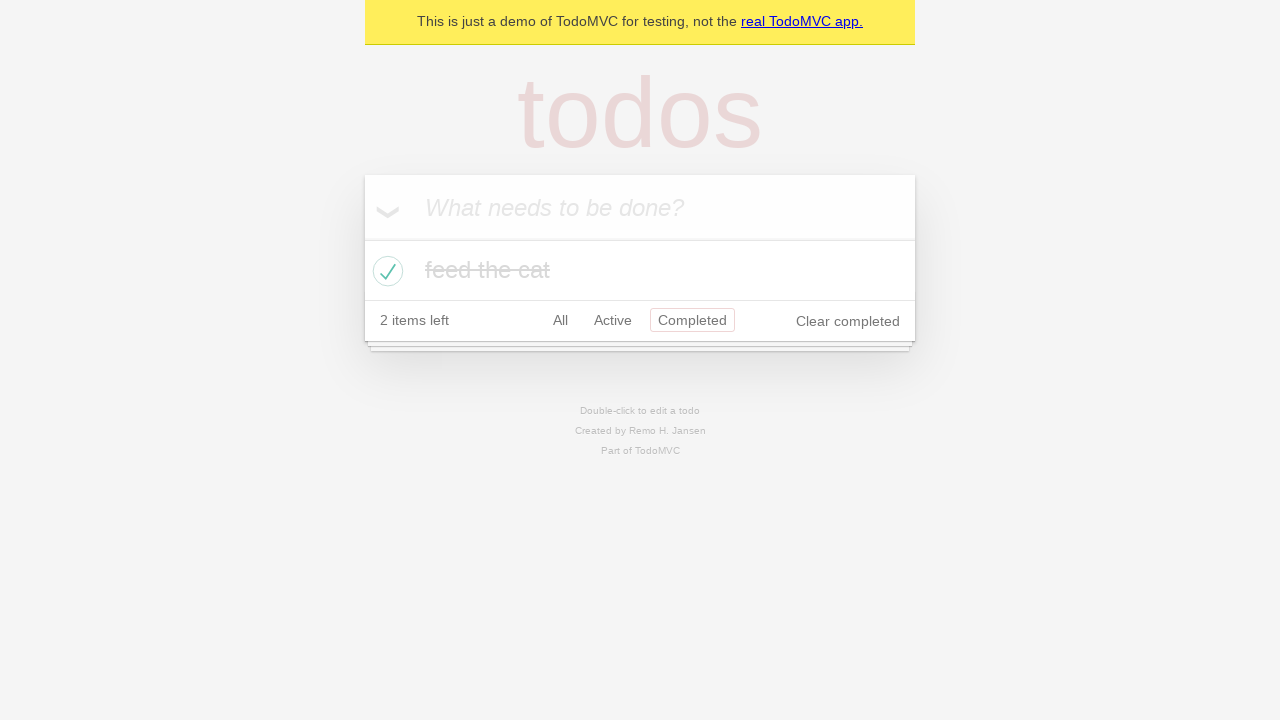

Navigated back to 'Active' filter view
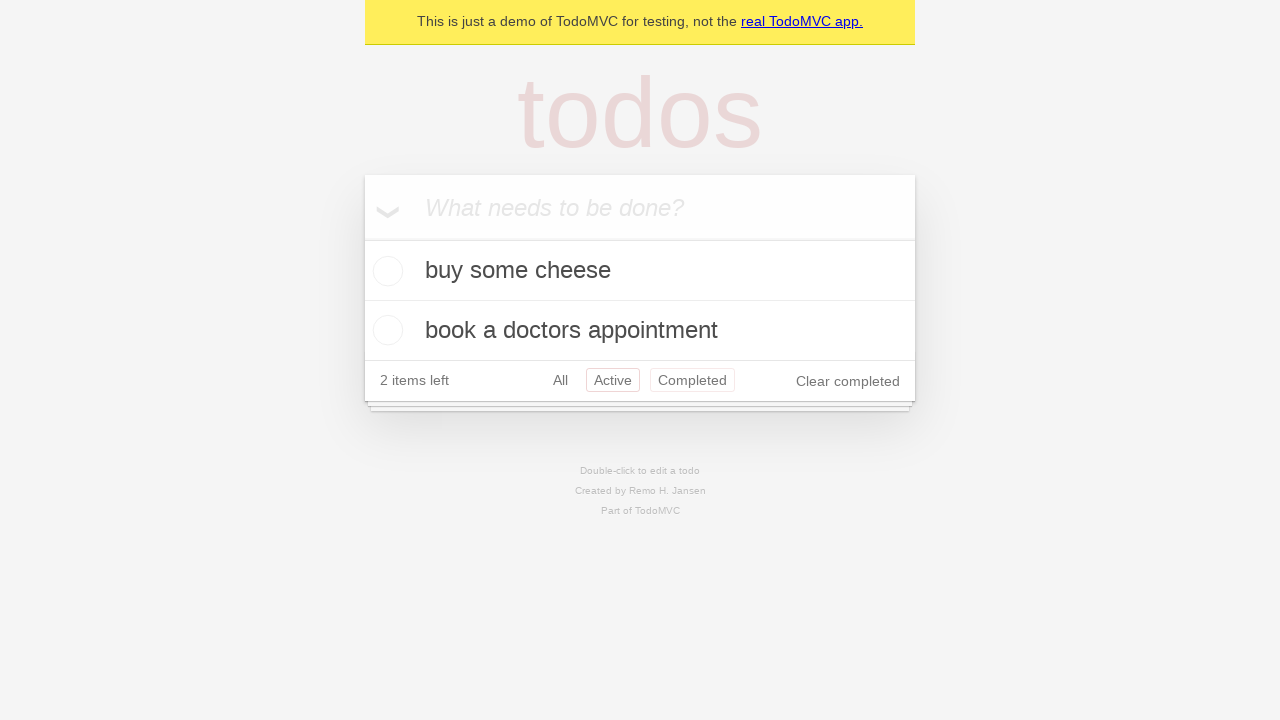

Navigated back to 'All' filter view
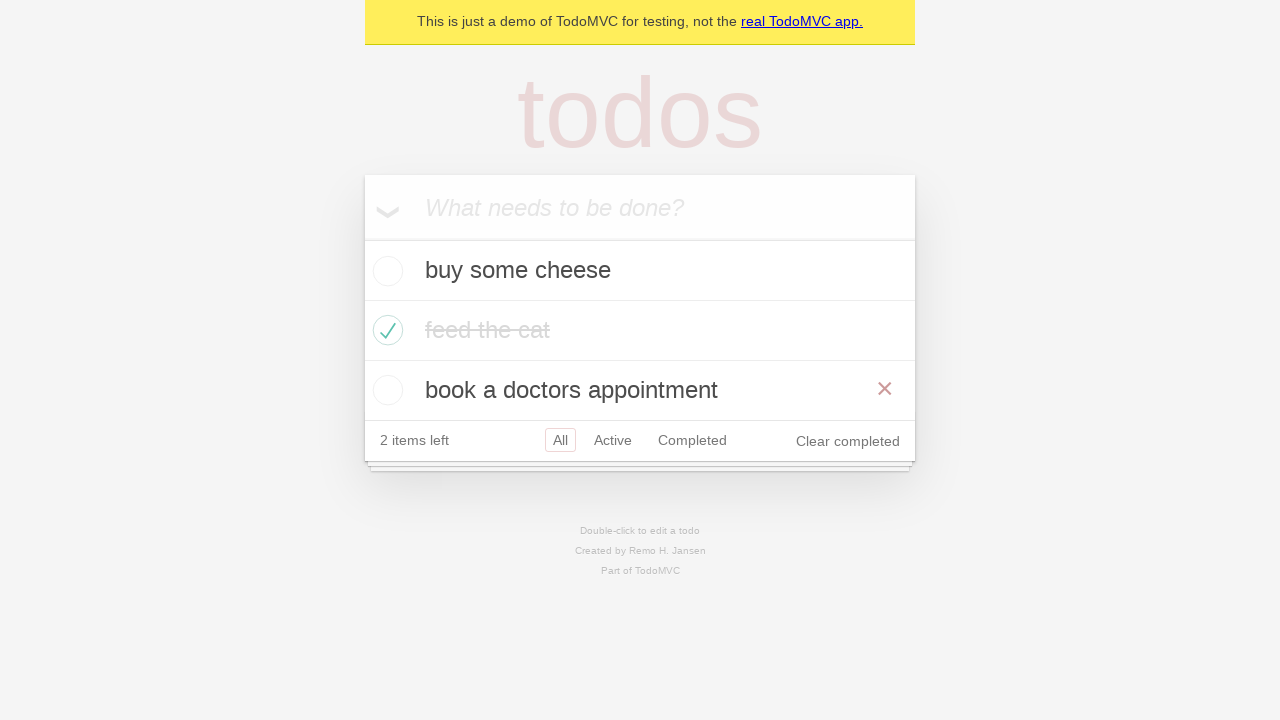

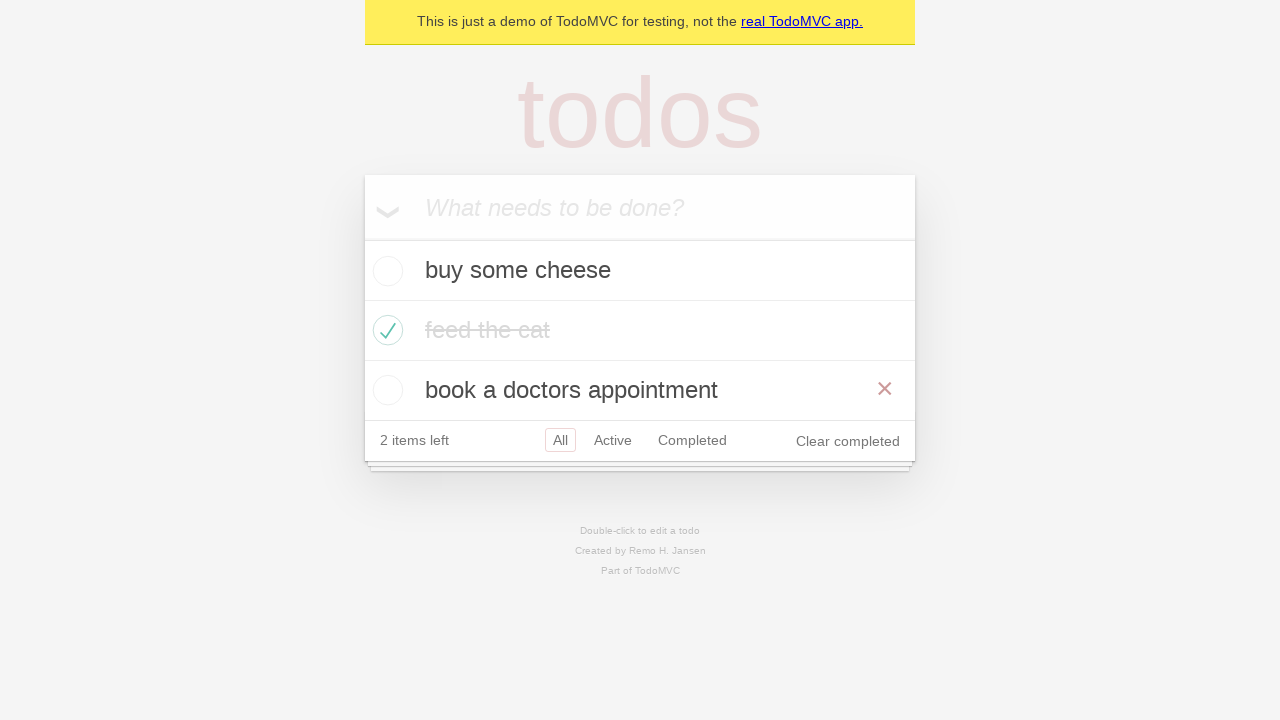